Tests clicking a button on a key-click display test page by scrolling the button into view and clicking it

Starting URL: https://testpages.herokuapp.com/styled/key-click-display-test.html

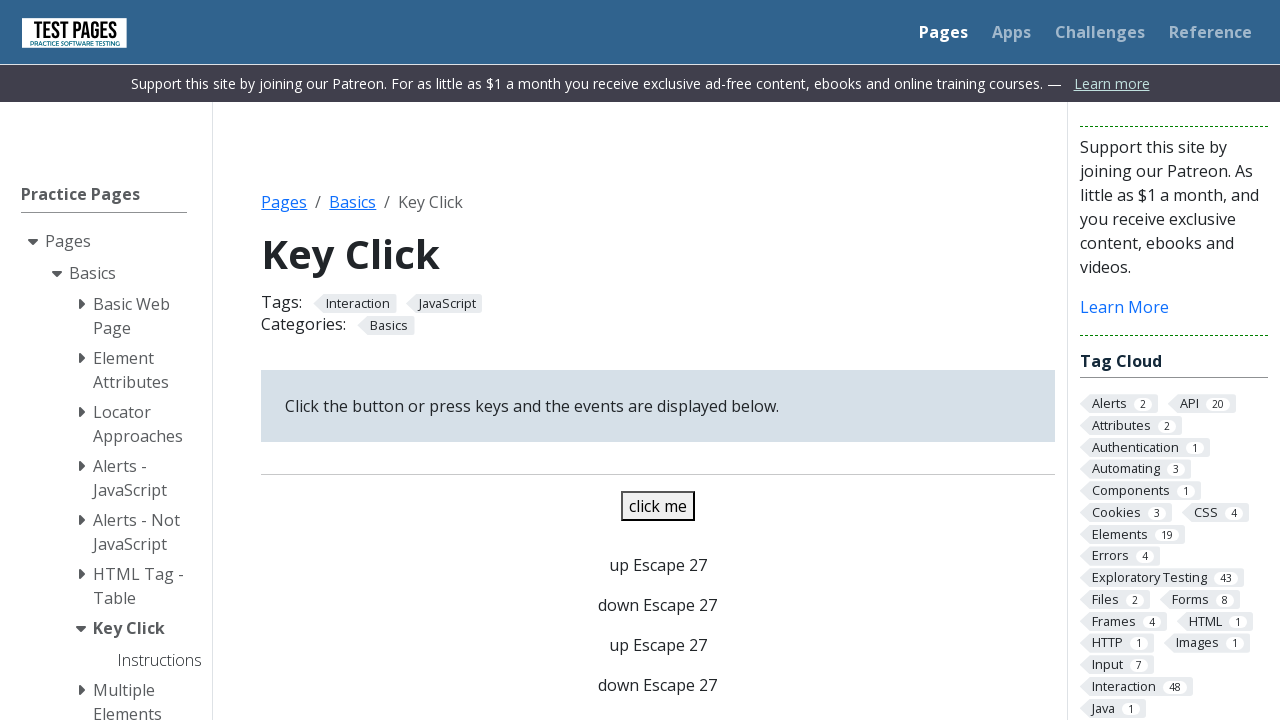

Navigated to key-click display test page
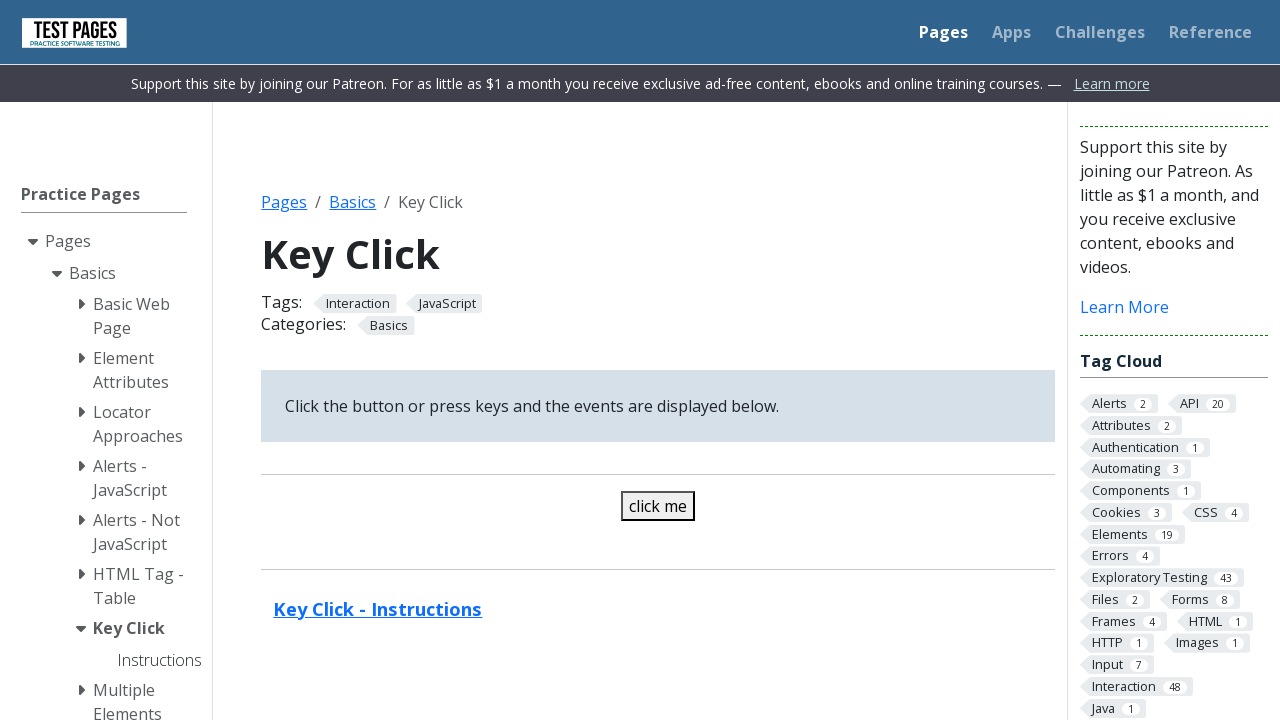

Scrolled button into view
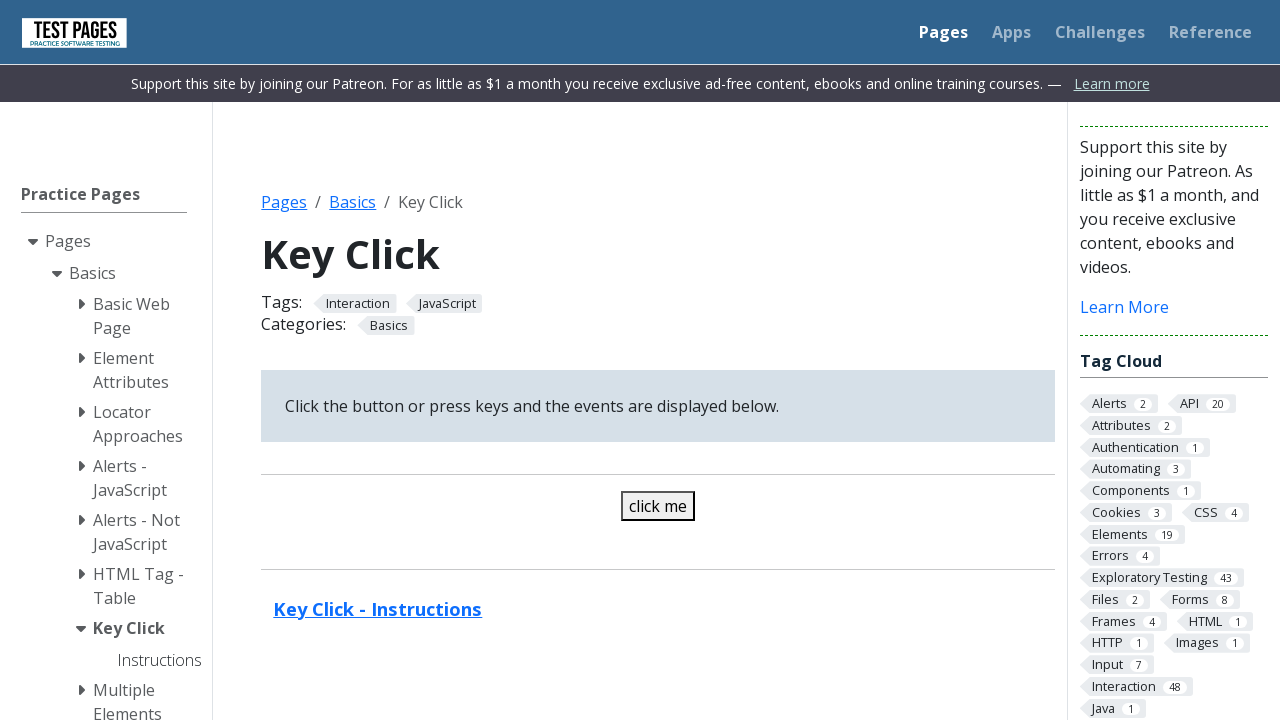

Clicked the button at (658, 506) on #button
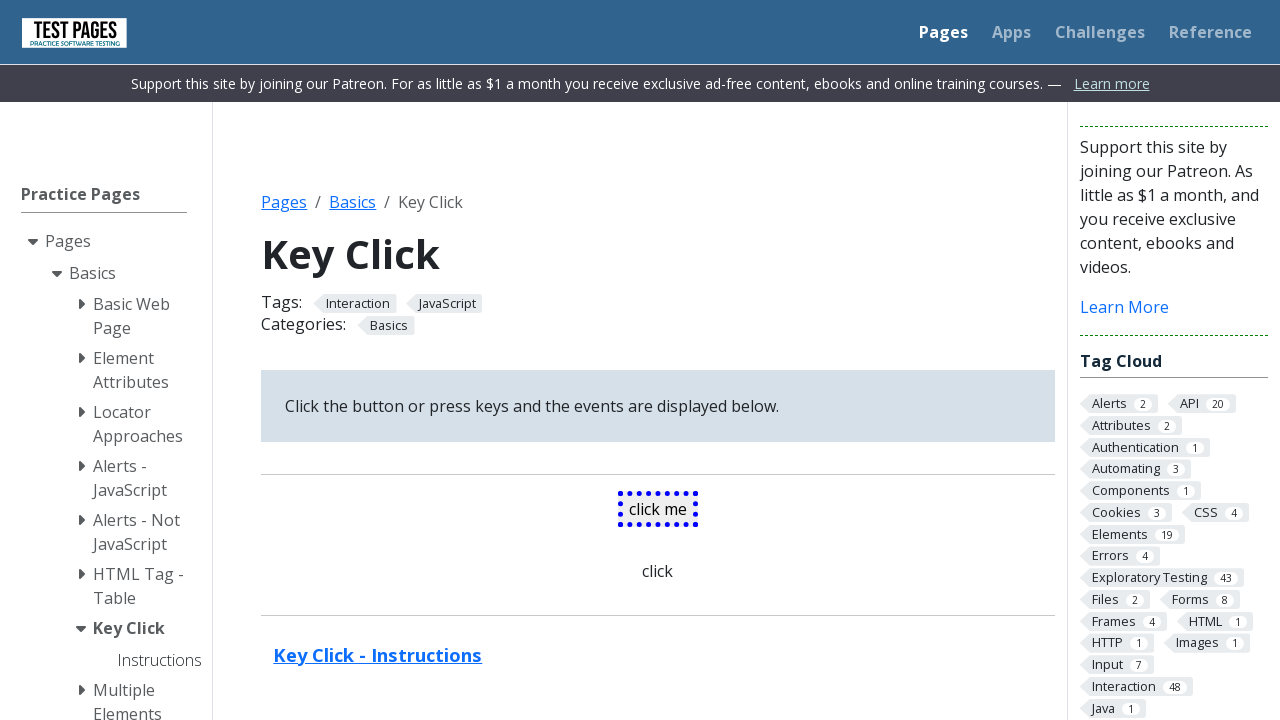

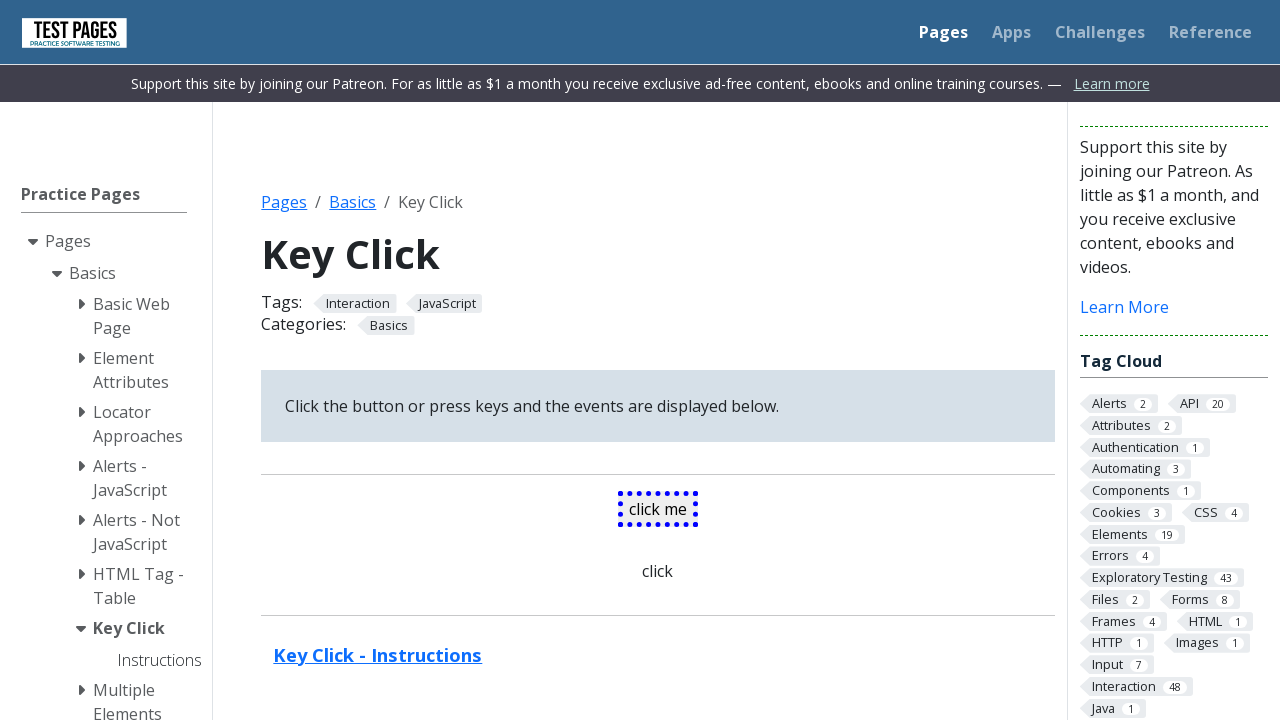